Tests keyboard actions including typing text, selecting all with Ctrl+A, copying with Ctrl+C, tabbing to the next field, and pasting with Ctrl+V on a text comparison tool

Starting URL: https://gotranscript.com/text-compare

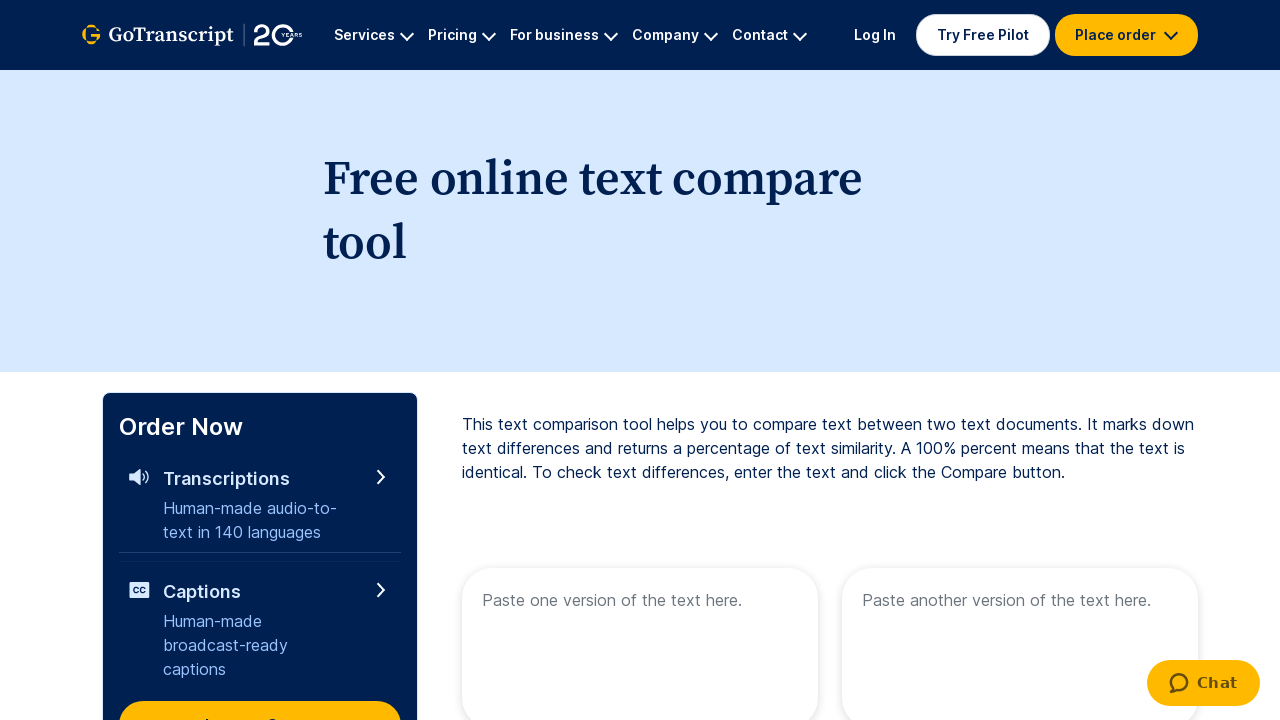

Typed 'Hello World!' into the first text area on [name="text1"]
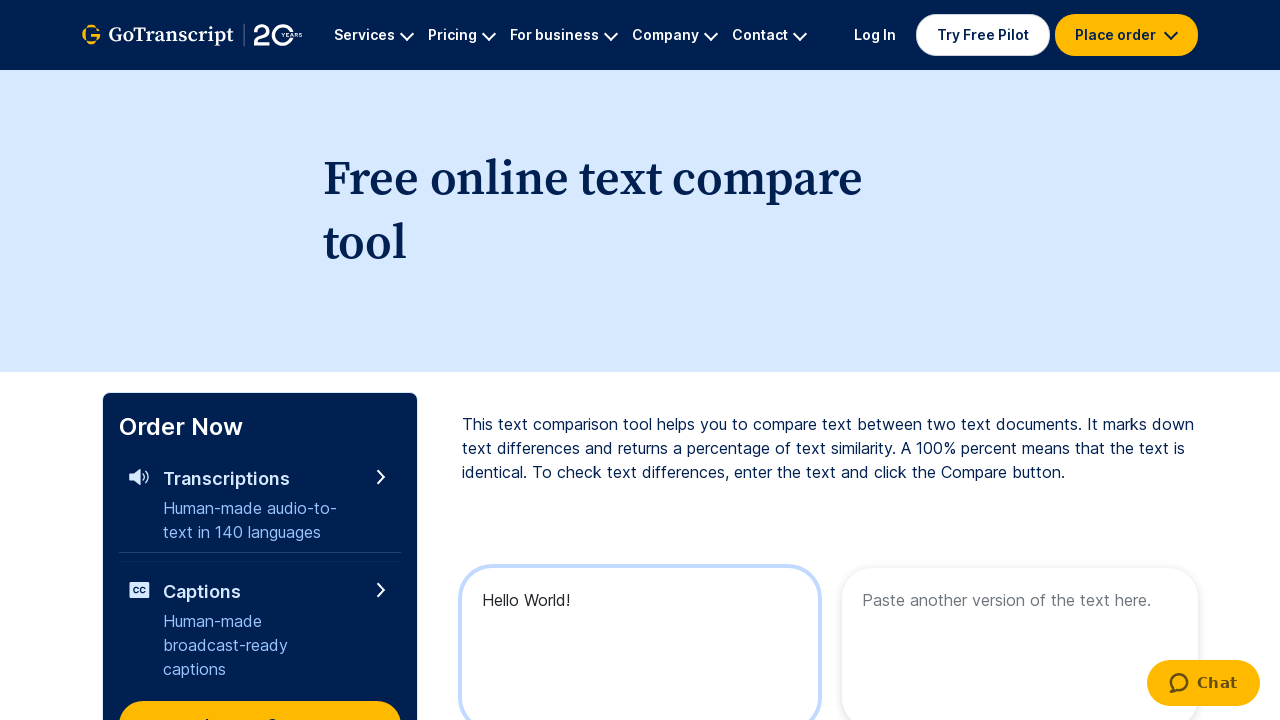

Selected all text with Ctrl+A
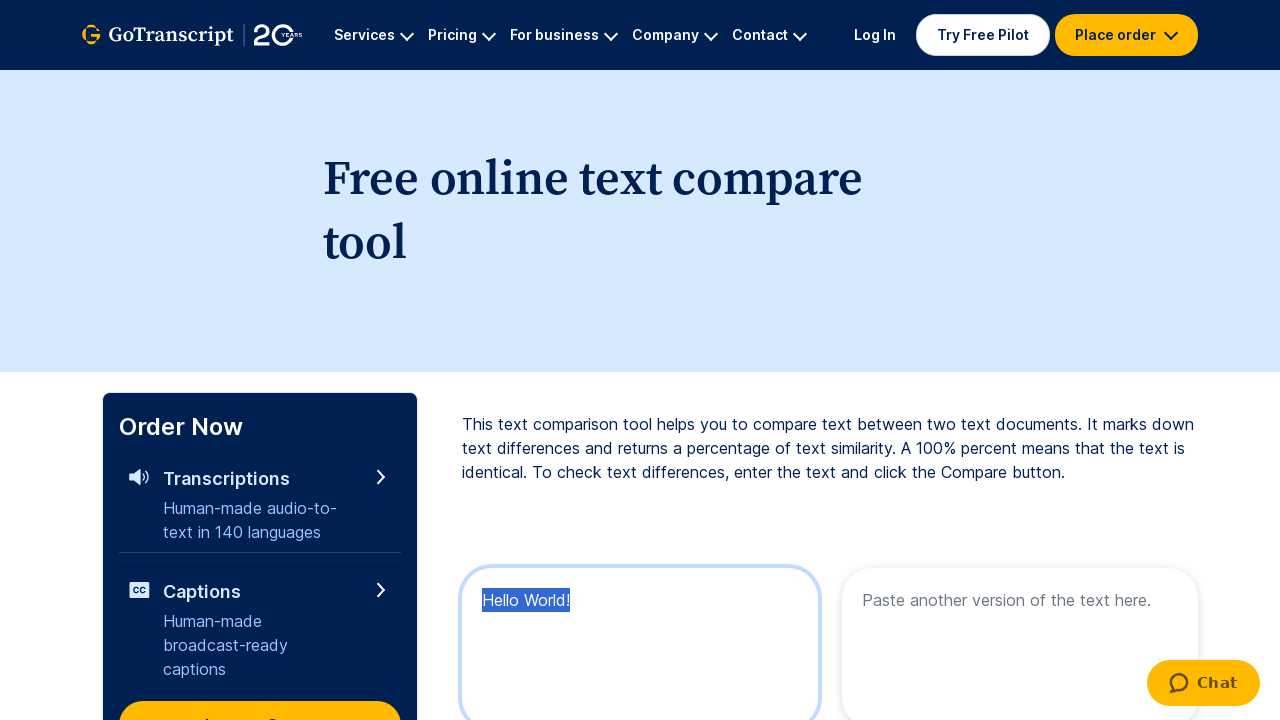

Copied selected text with Ctrl+C
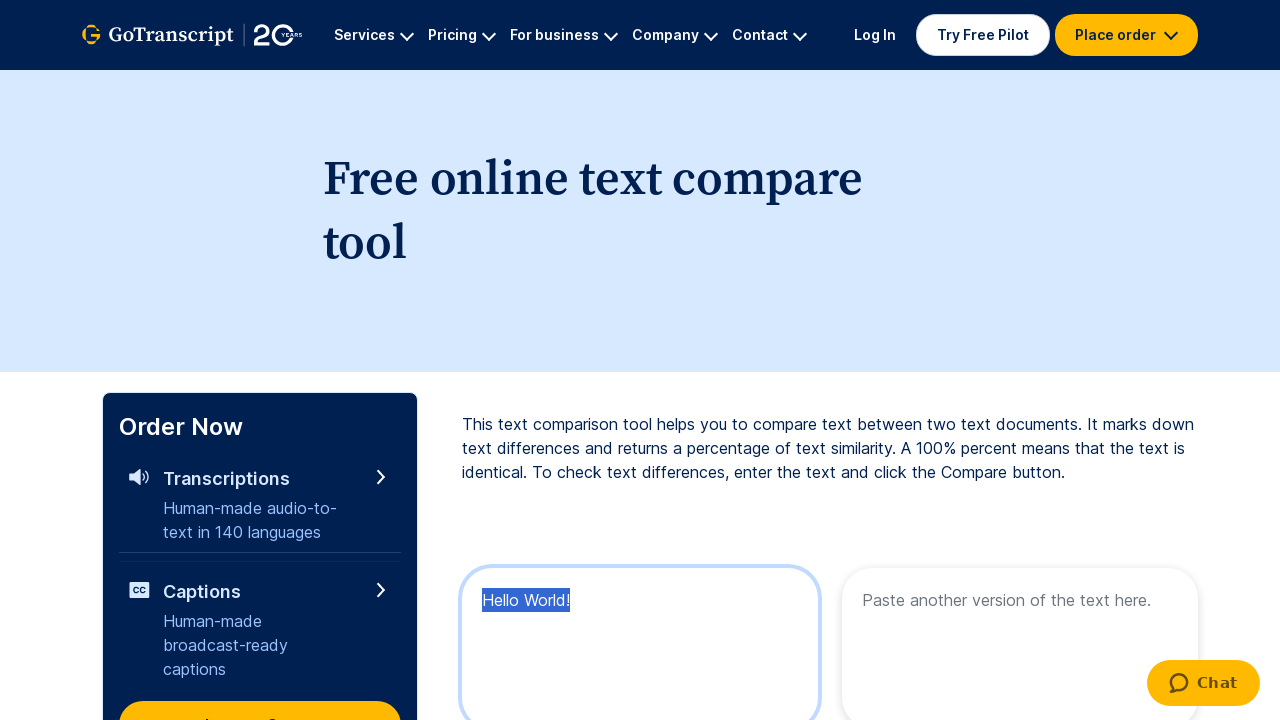

Pressed Tab key down to move to next field
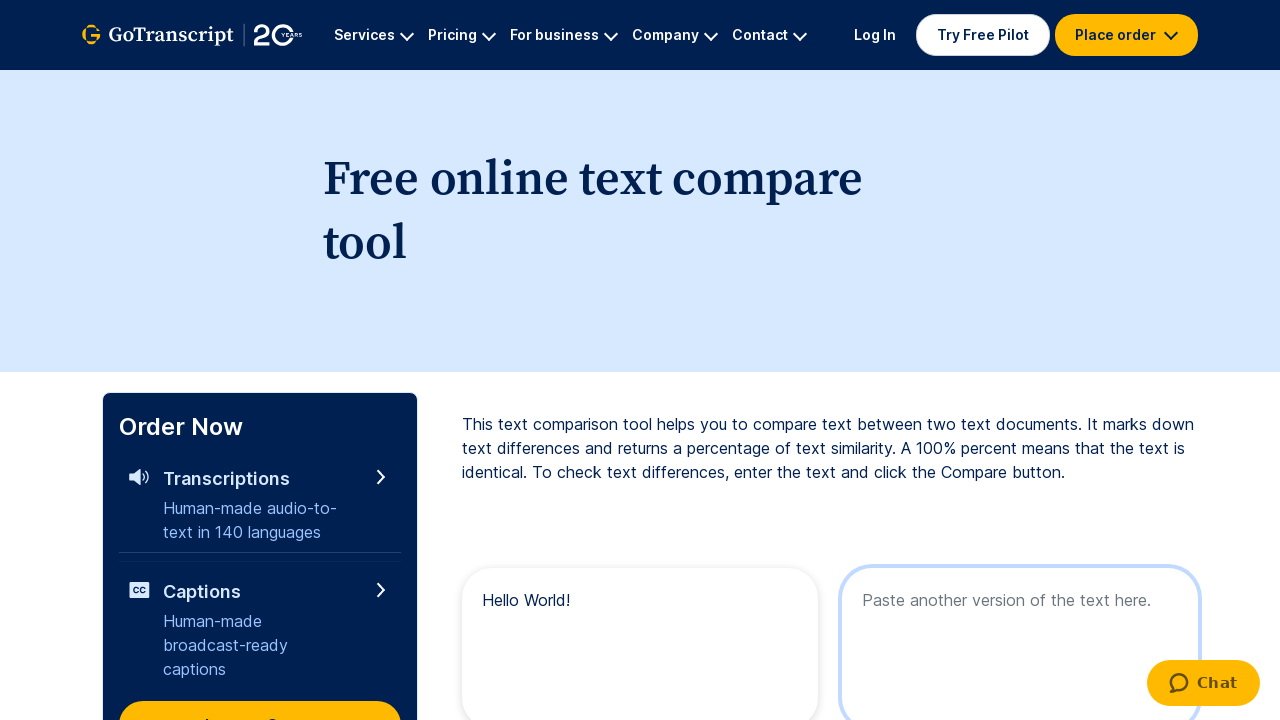

Released Tab key
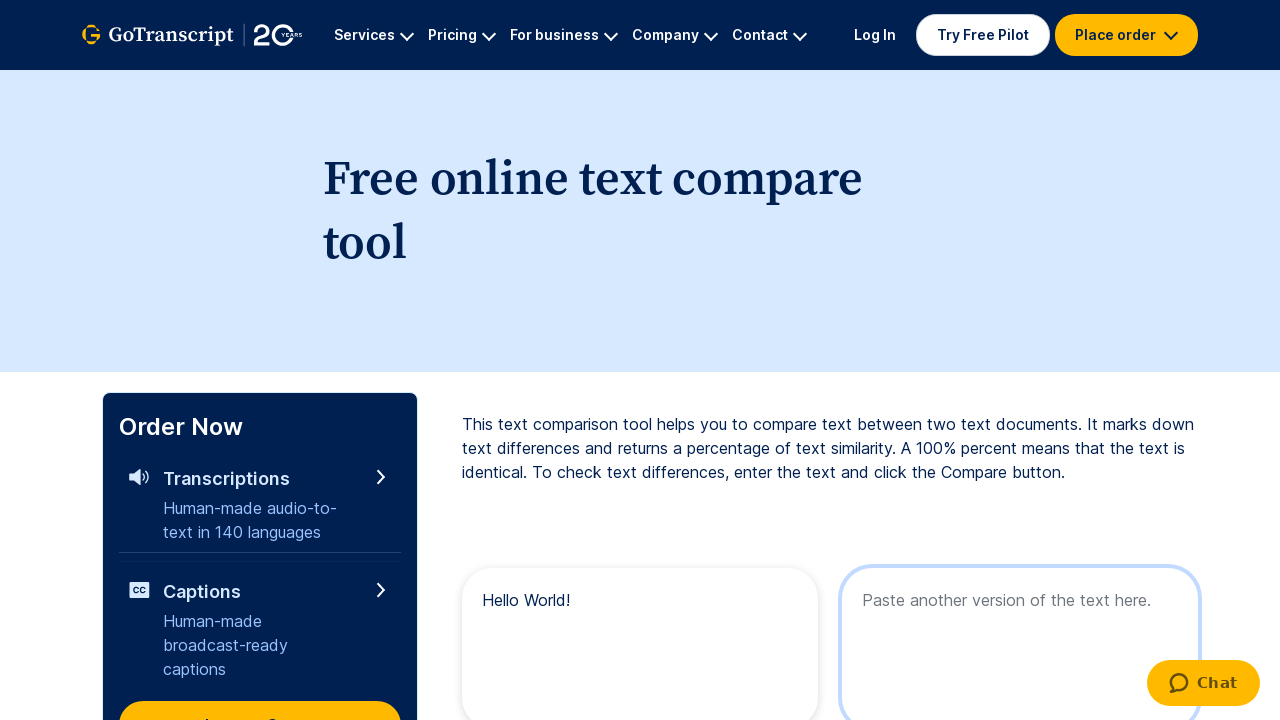

Pasted copied text with Ctrl+V into the second text area
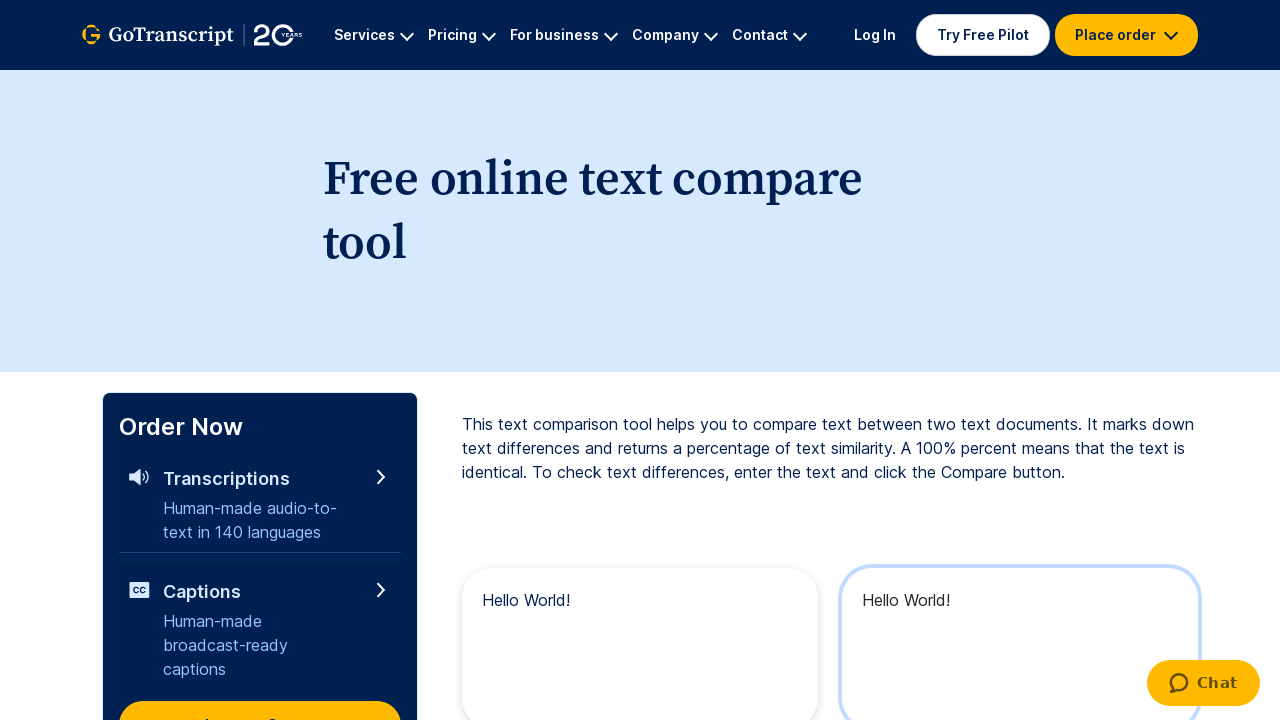

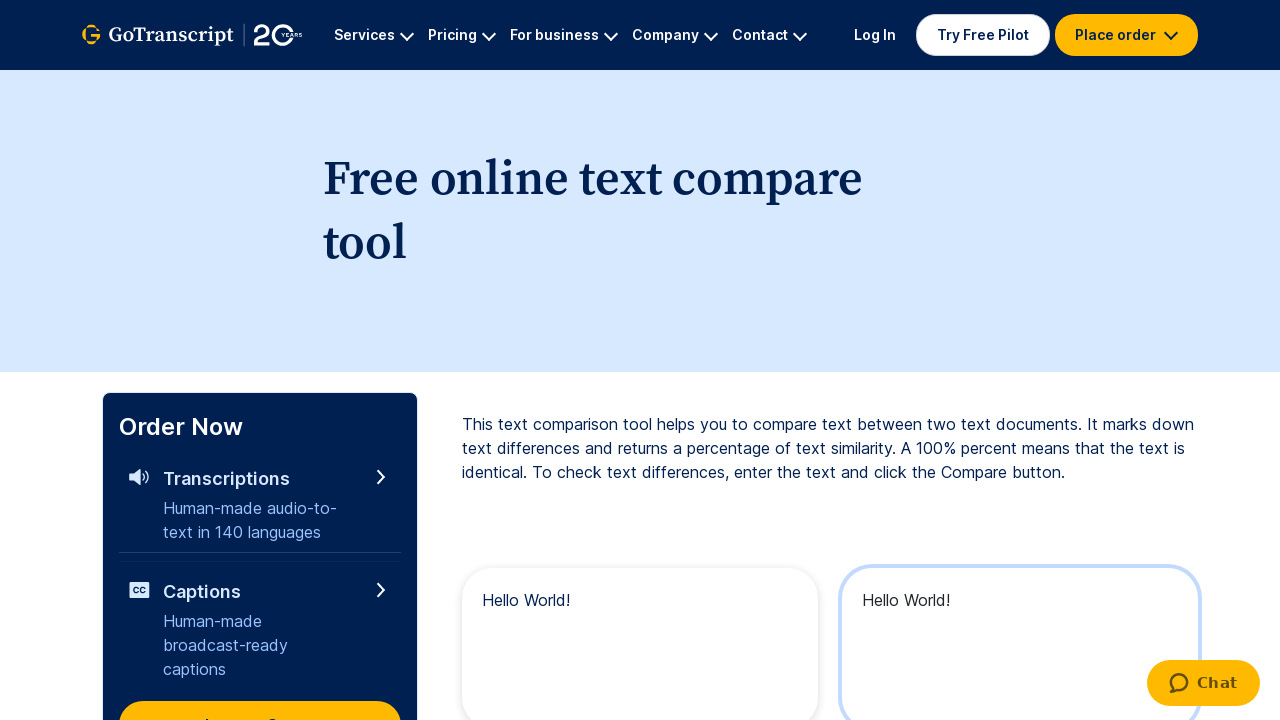